Tests radio button selection functionality by locating and checking a radio button using text-based selector

Starting URL: https://testing.qaautomationlabs.com/radio-button.php

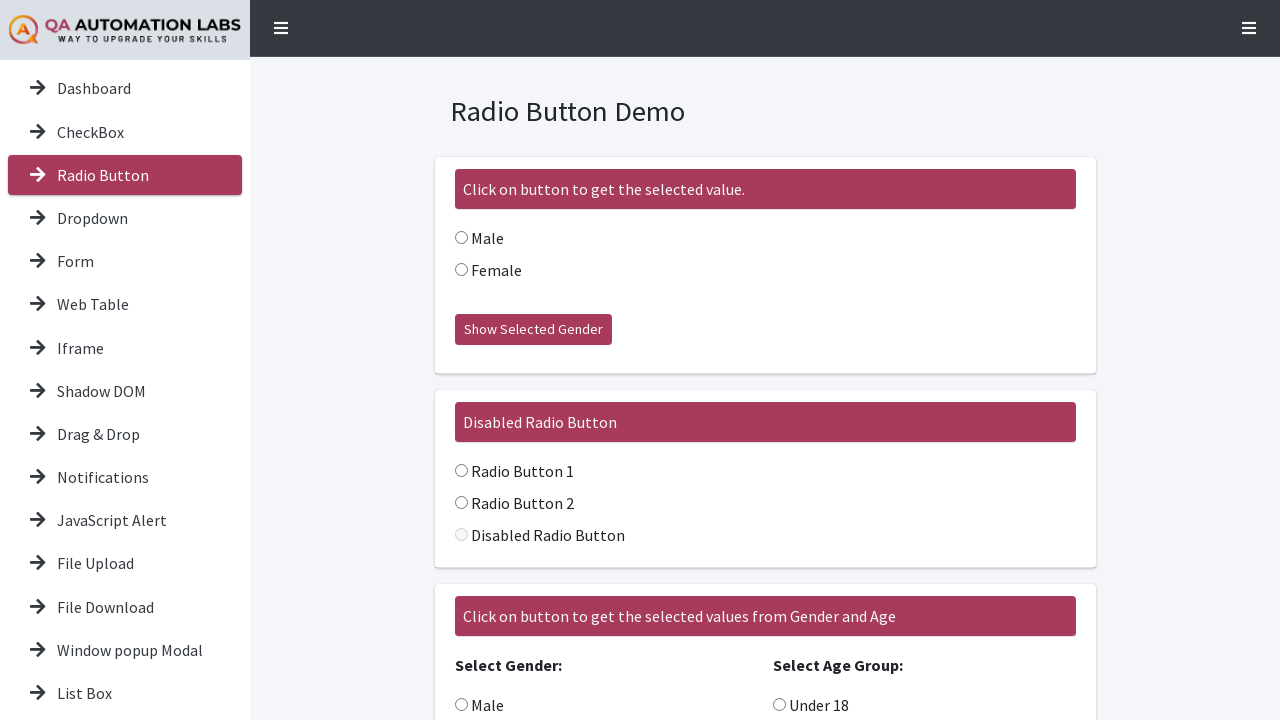

Located Radio Button 2 using text-based selector
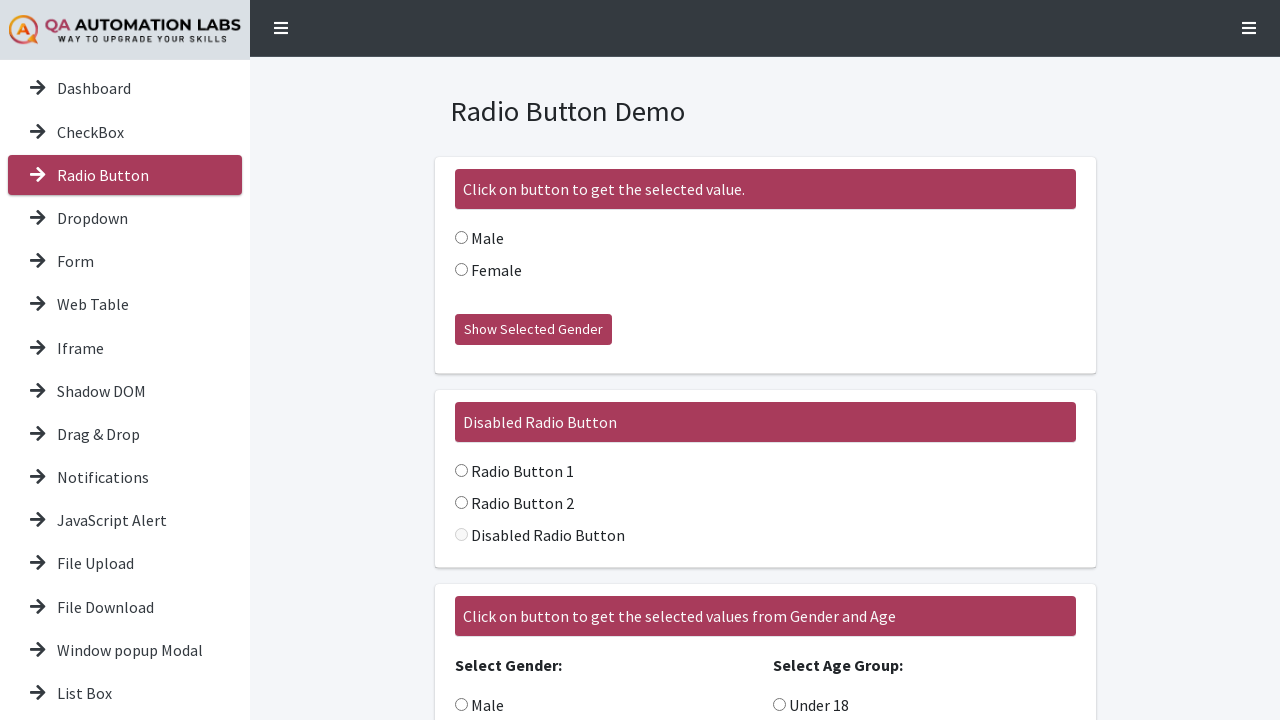

Checked Radio Button 2 at (514, 503) on text=  Radio Button 2
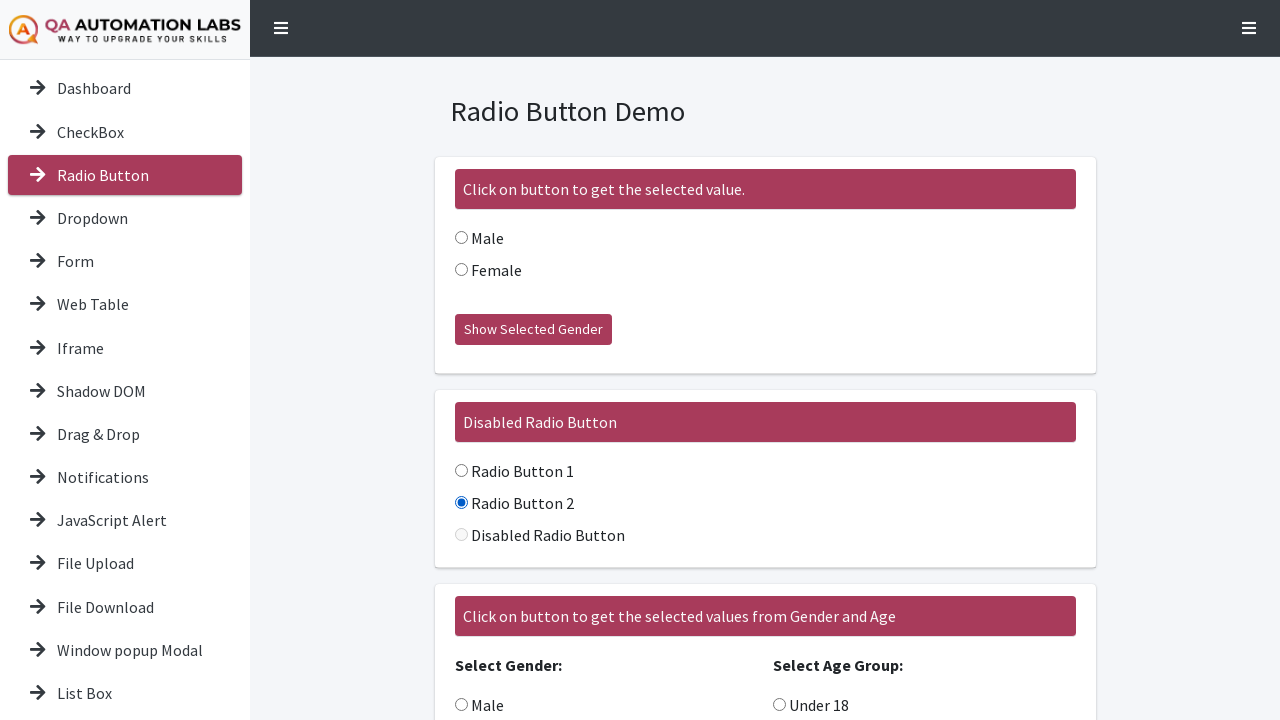

Waited for Radio Button 2 selection to take effect
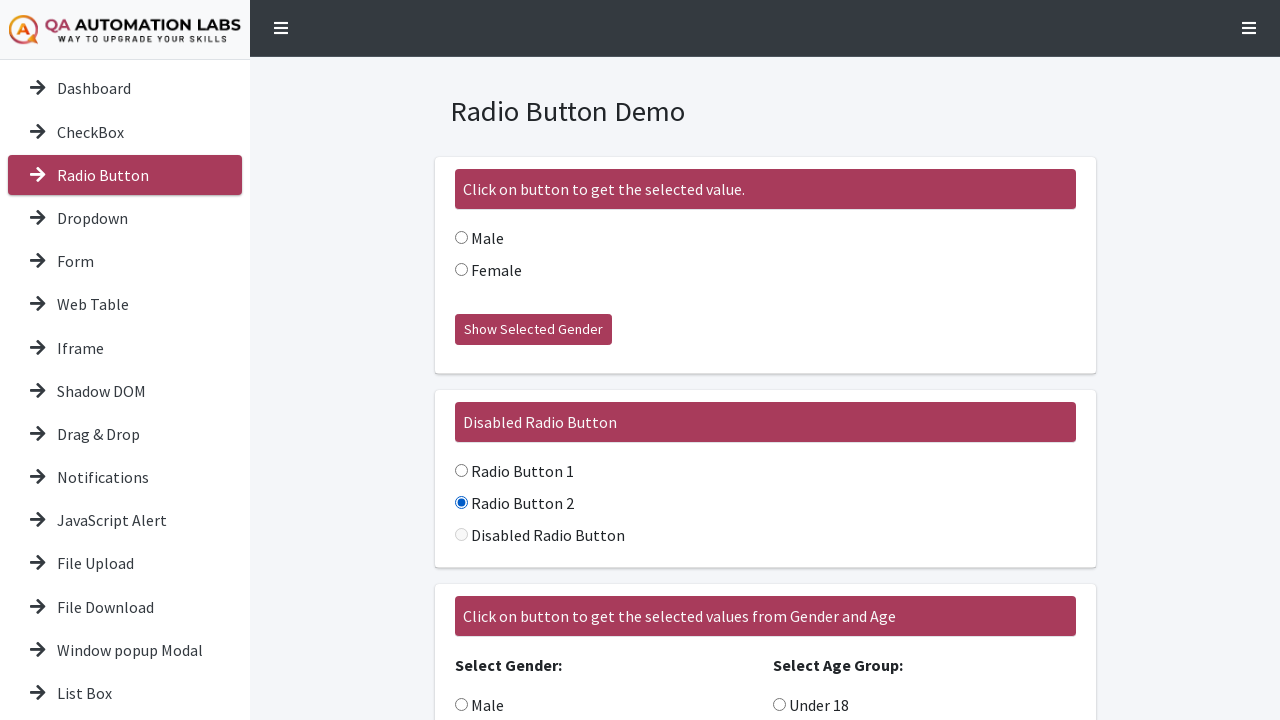

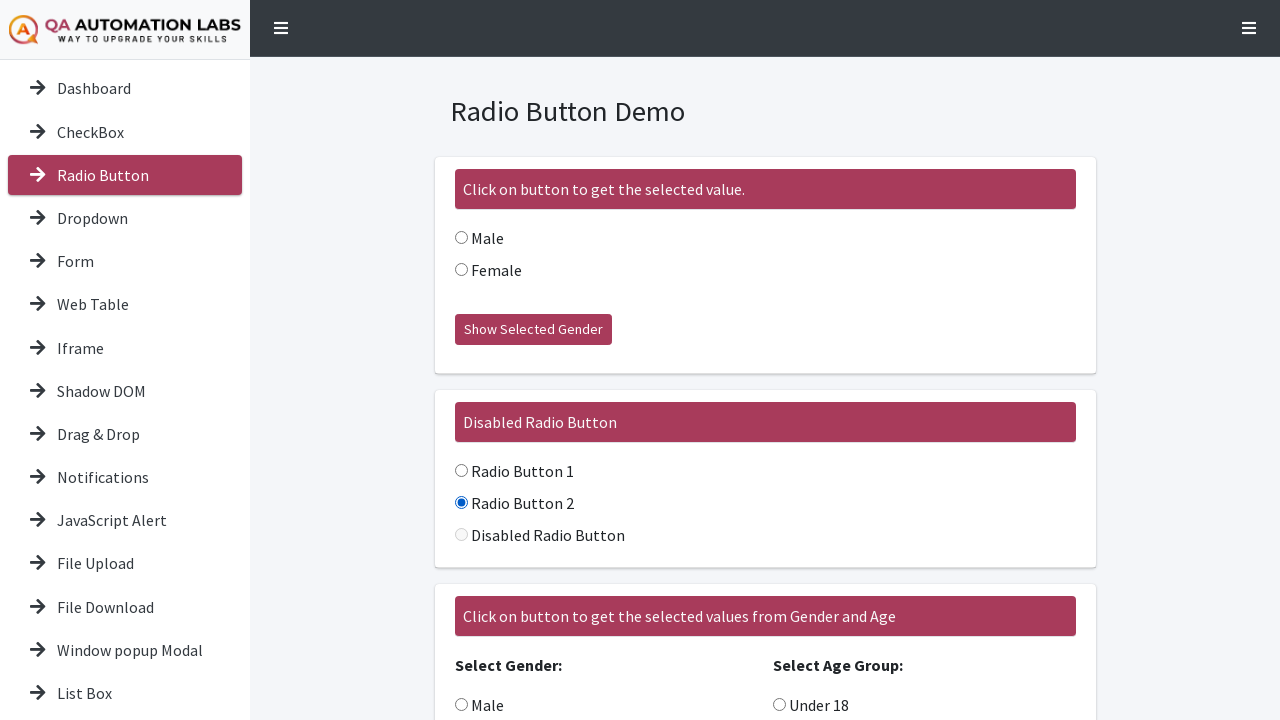